Tests that completing a todo while viewing Active filter removes it from the visible list

Starting URL: https://todomvc.com/examples/typescript-angular/#/

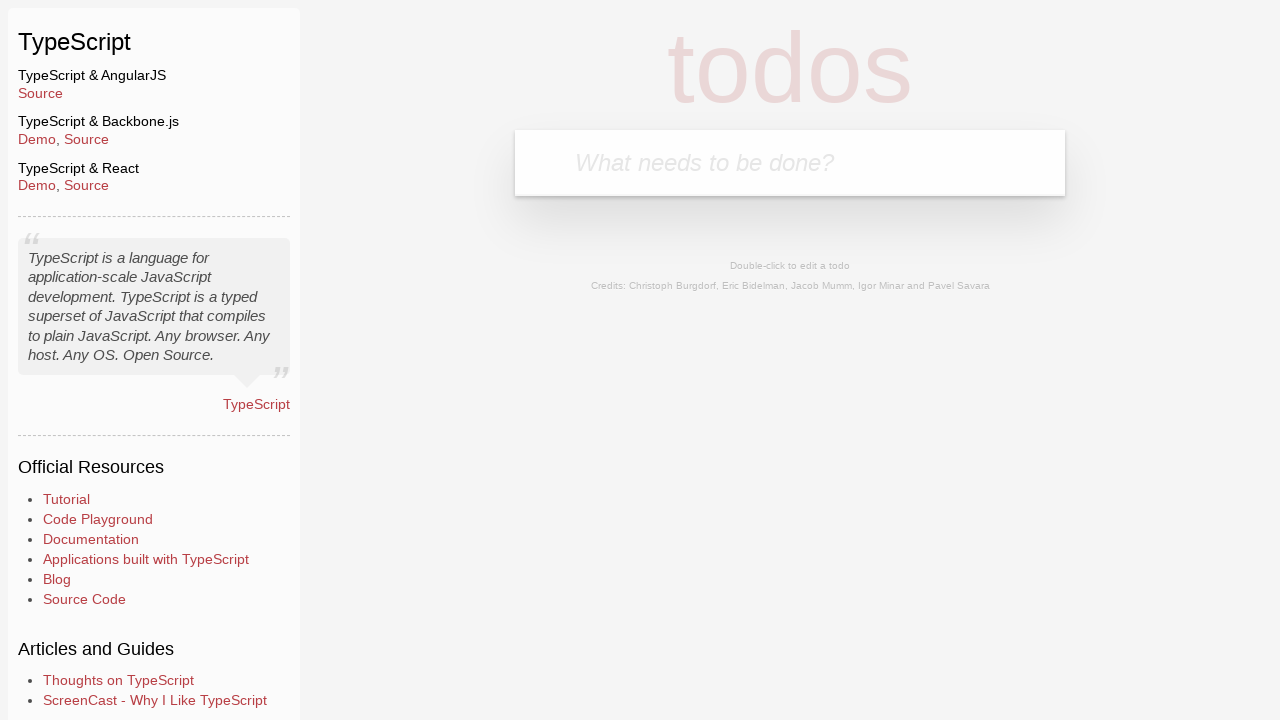

Filled new todo input field with 'Example1' on .new-todo
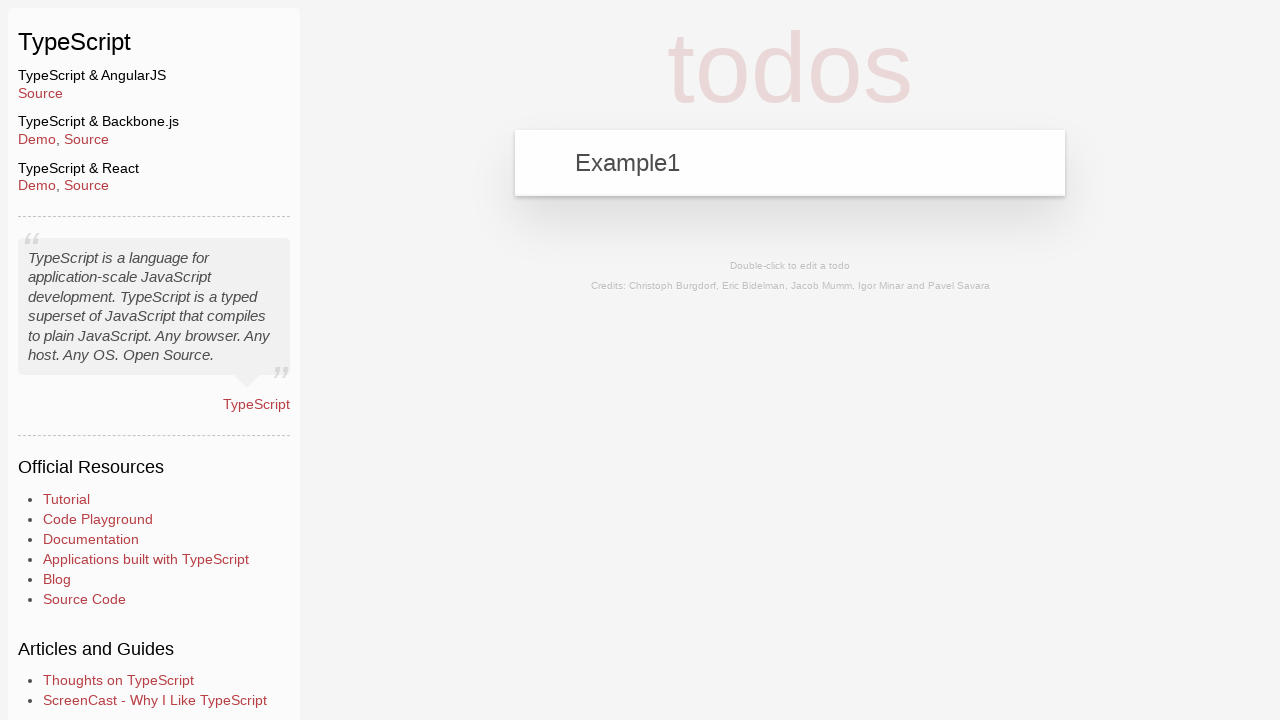

Pressed Enter to add the new todo on .new-todo
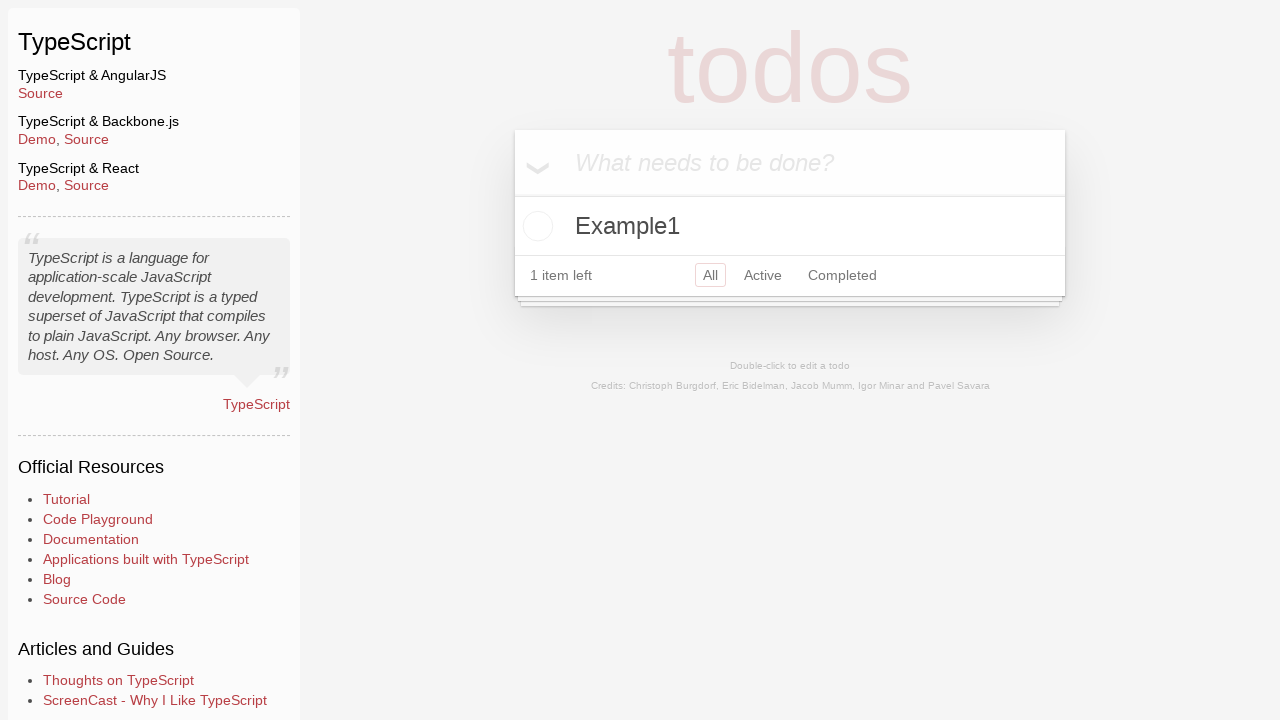

Clicked Active filter button at (763, 275) on a:has-text('Active')
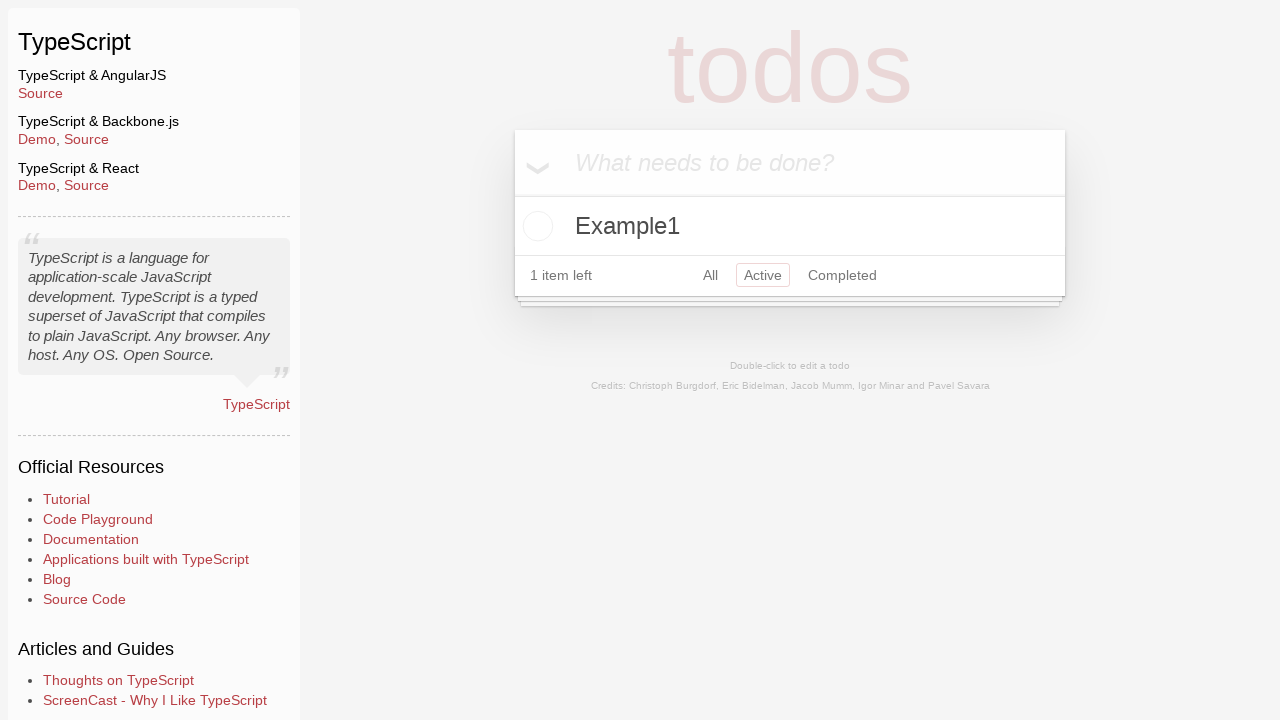

Clicked toggle checkbox to mark 'Example1' as completed at (535, 226) on li:has-text('Example1') .toggle
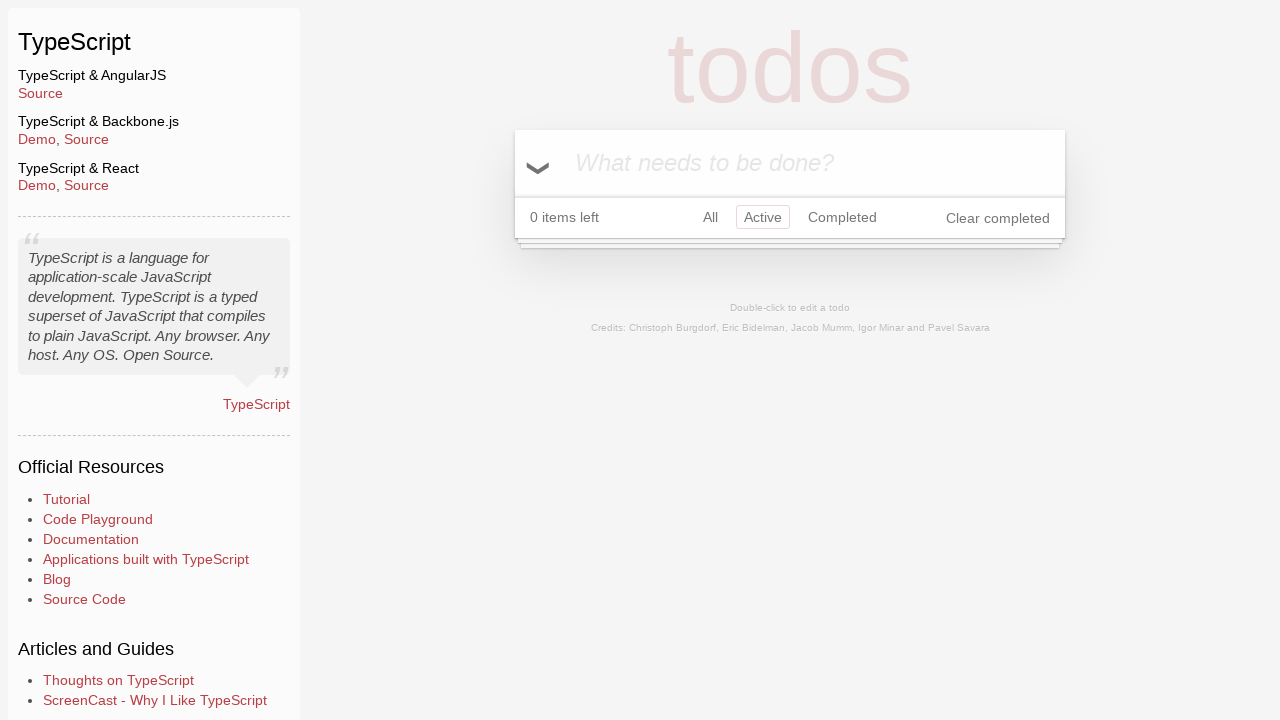

Waited for todo list to update after marking todo as completed
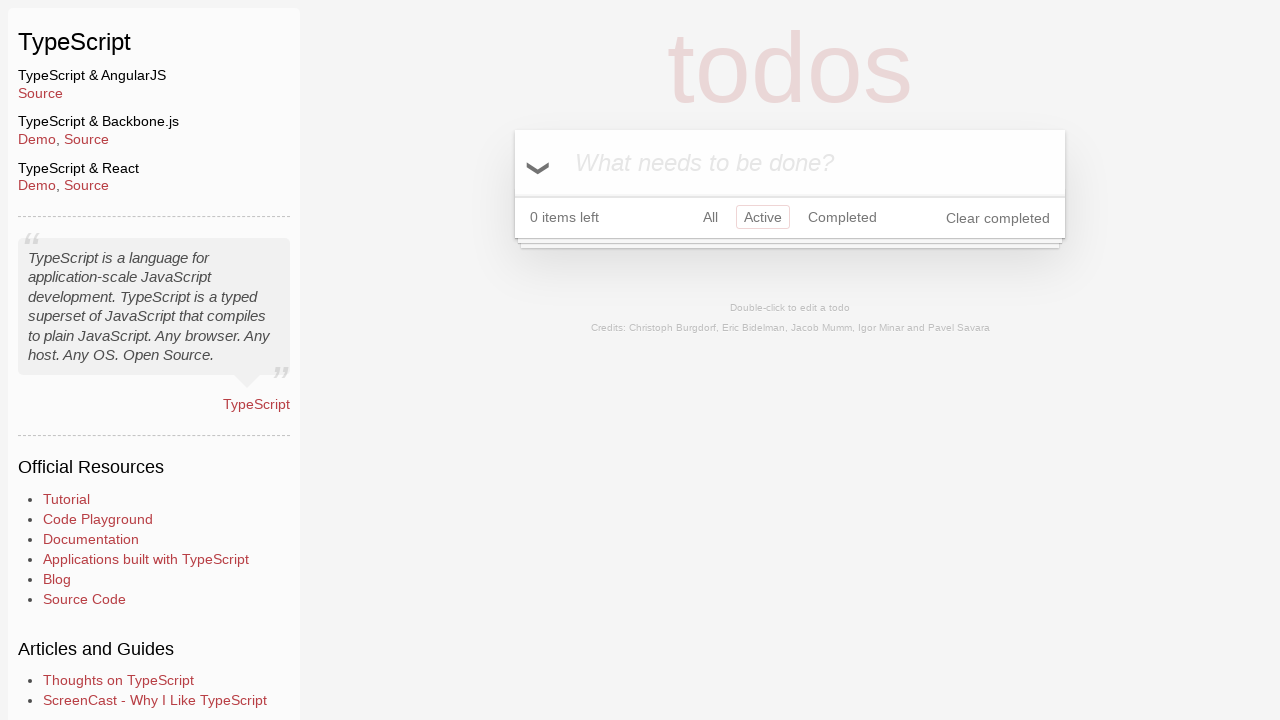

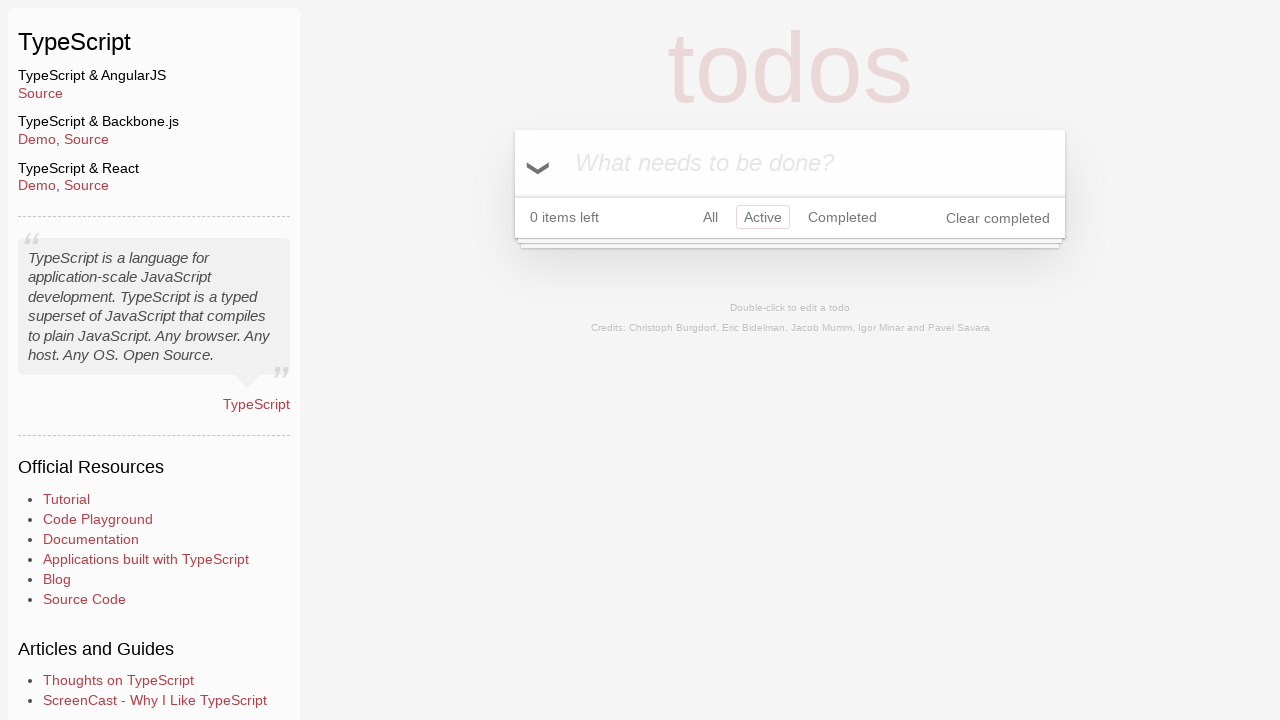